Tests that edits are cancelled when pressing Escape during editing.

Starting URL: https://demo.playwright.dev/todomvc

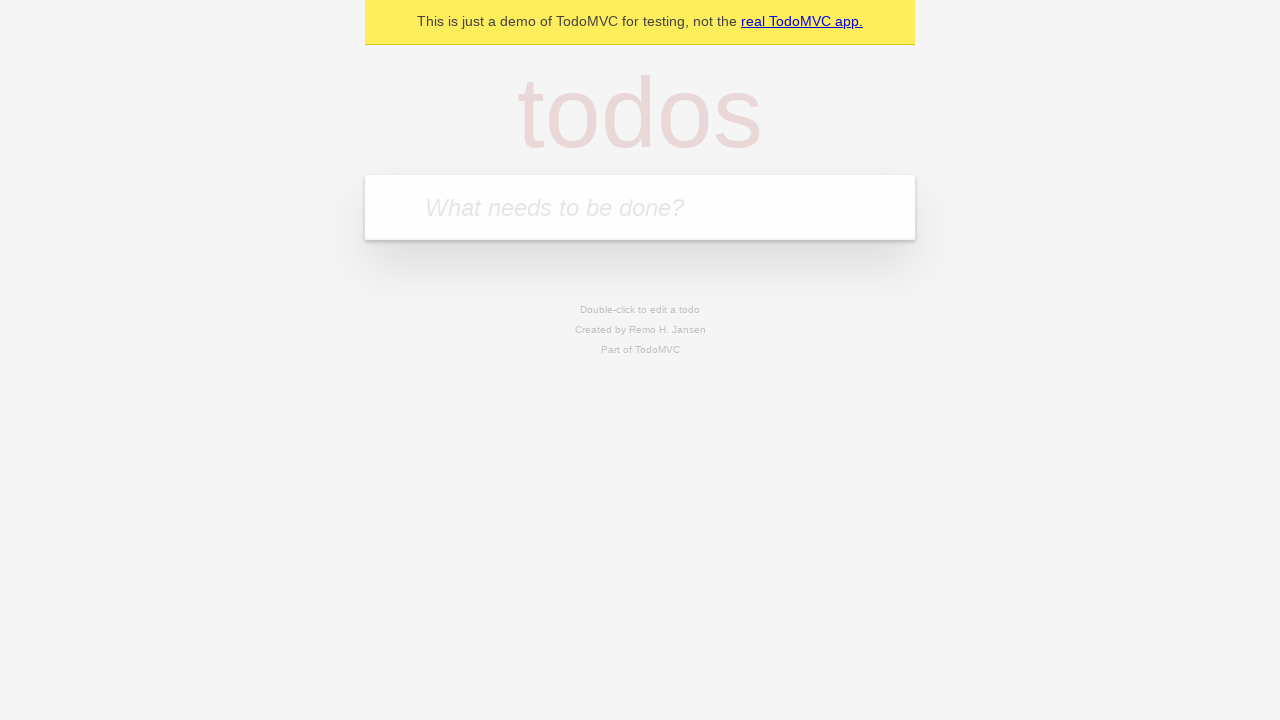

Filled todo input with 'buy some cheese' on internal:attr=[placeholder="What needs to be done?"i]
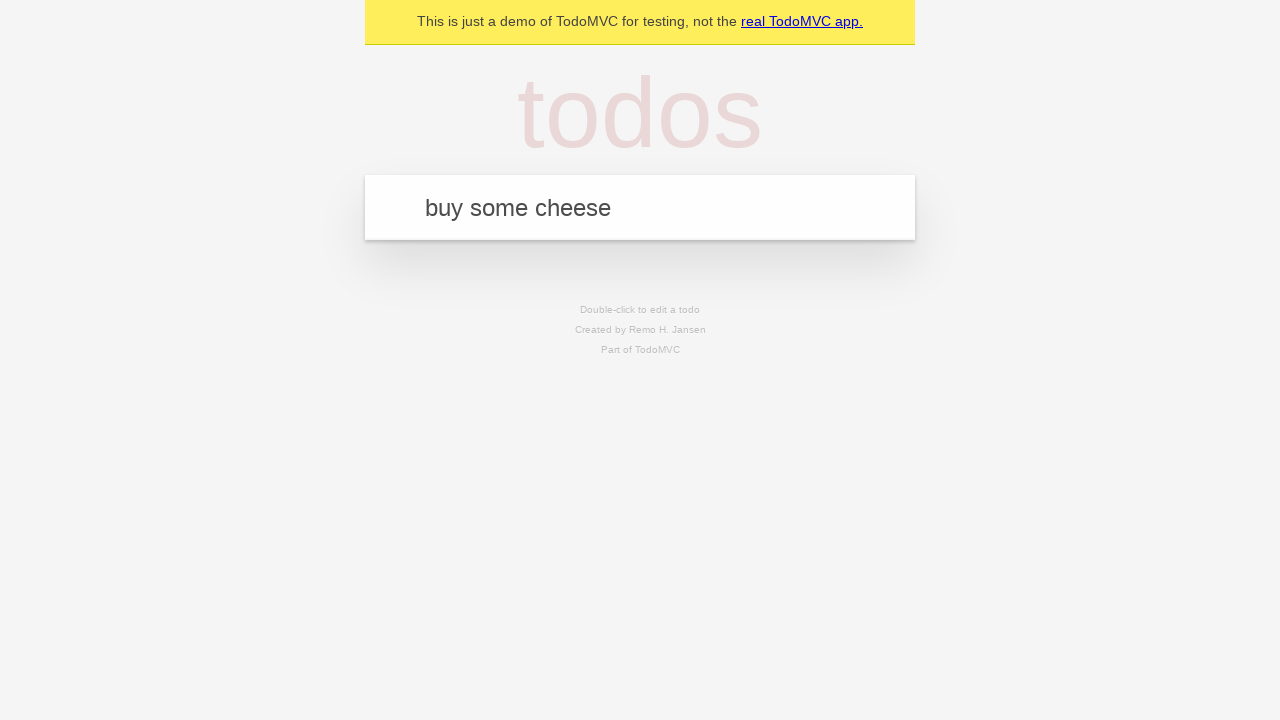

Pressed Enter to add first todo on internal:attr=[placeholder="What needs to be done?"i]
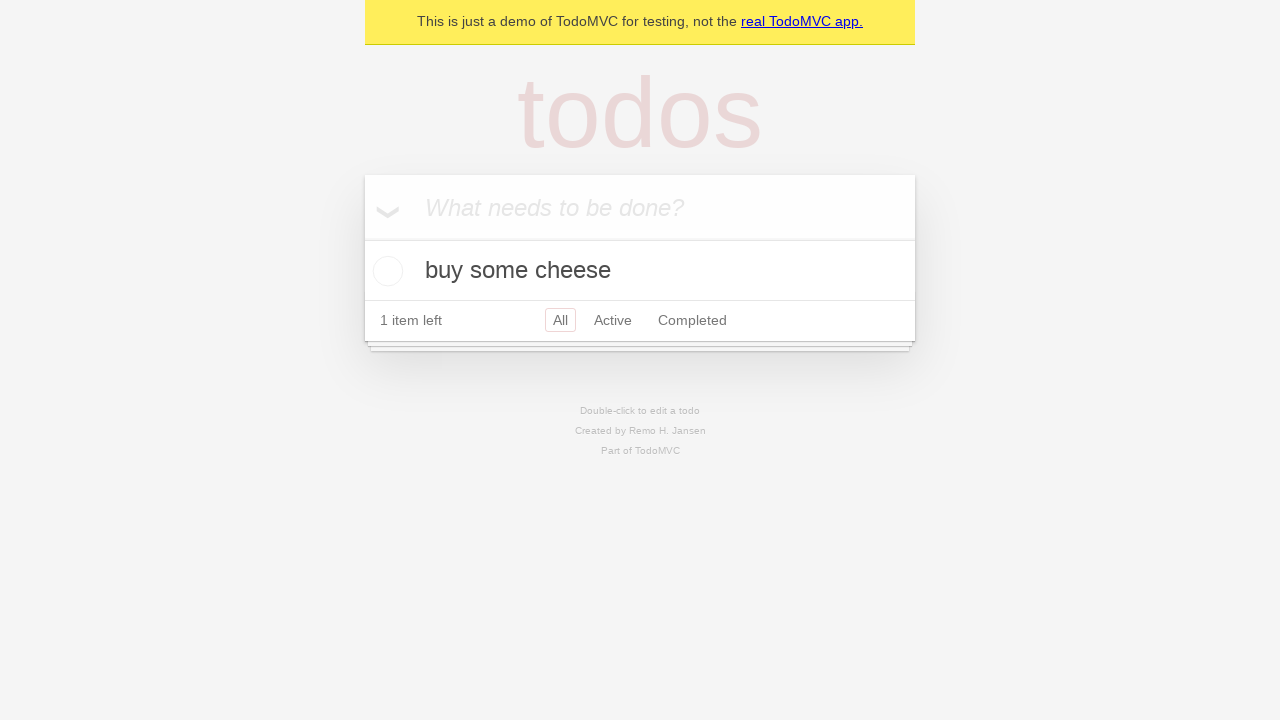

Filled todo input with 'feed the cat' on internal:attr=[placeholder="What needs to be done?"i]
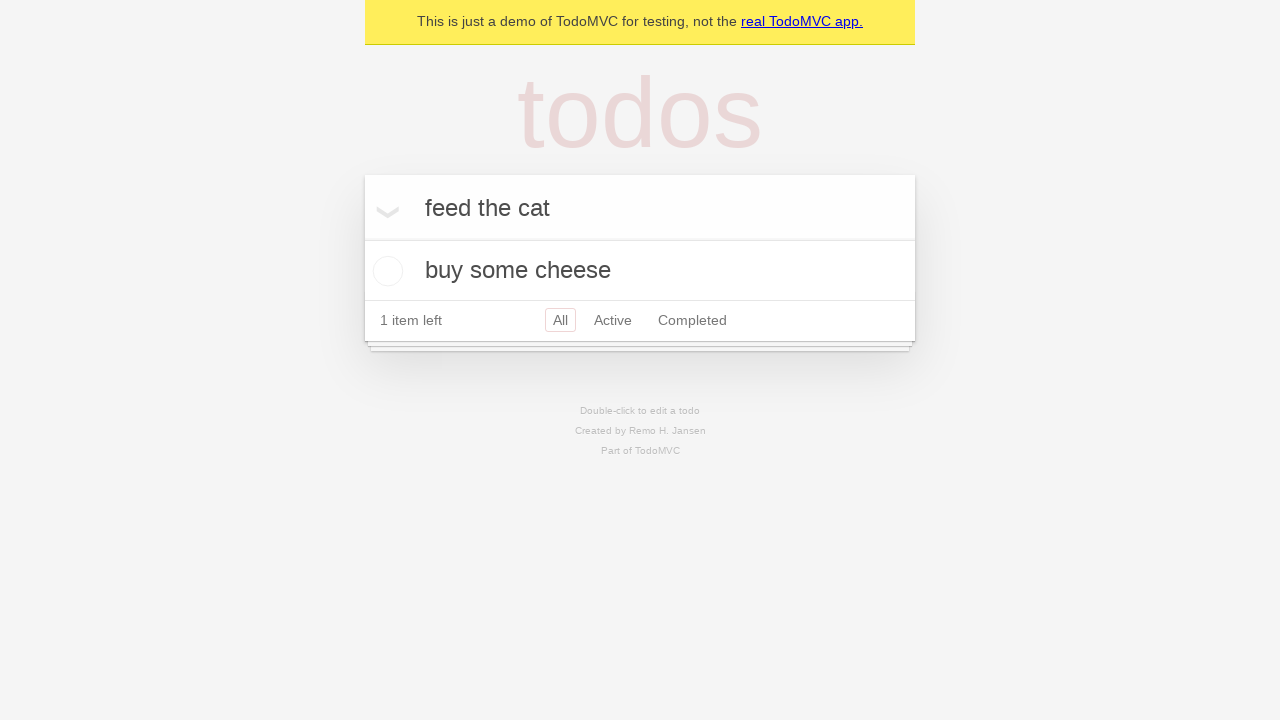

Pressed Enter to add second todo on internal:attr=[placeholder="What needs to be done?"i]
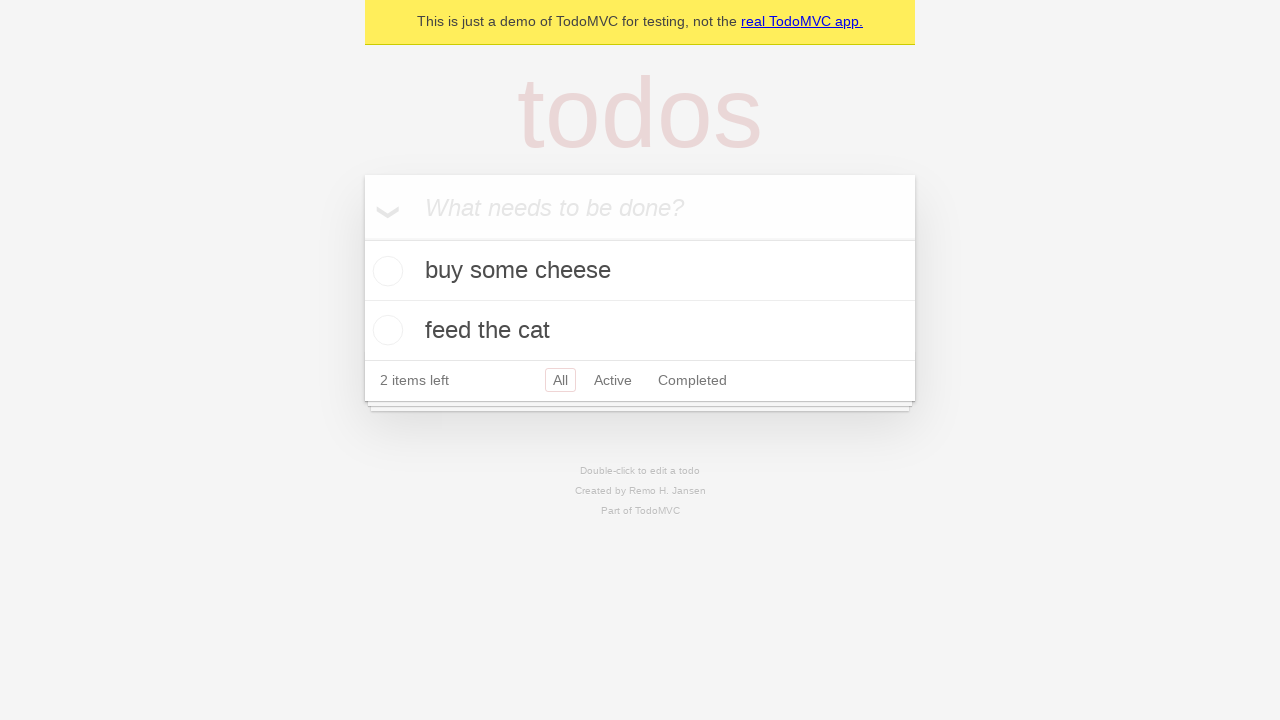

Filled todo input with 'book a doctors appointment' on internal:attr=[placeholder="What needs to be done?"i]
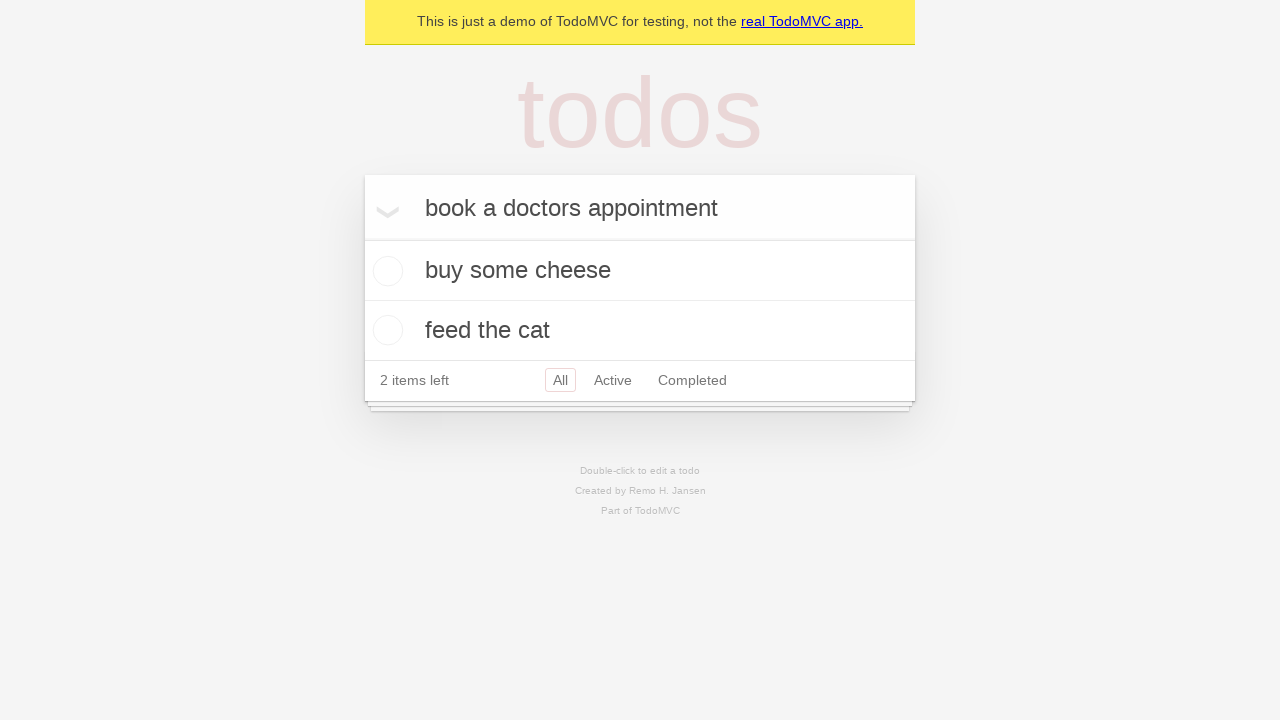

Pressed Enter to add third todo on internal:attr=[placeholder="What needs to be done?"i]
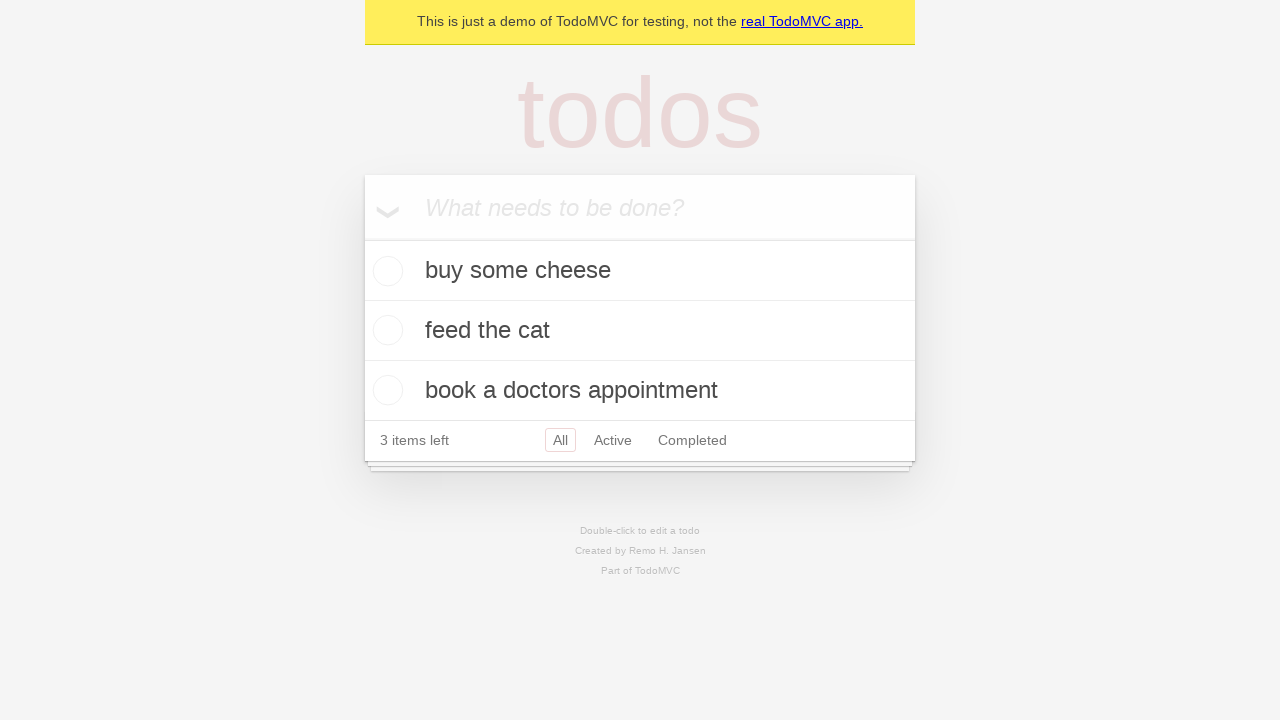

Double-clicked second todo to enter edit mode at (640, 331) on internal:testid=[data-testid="todo-item"s] >> nth=1
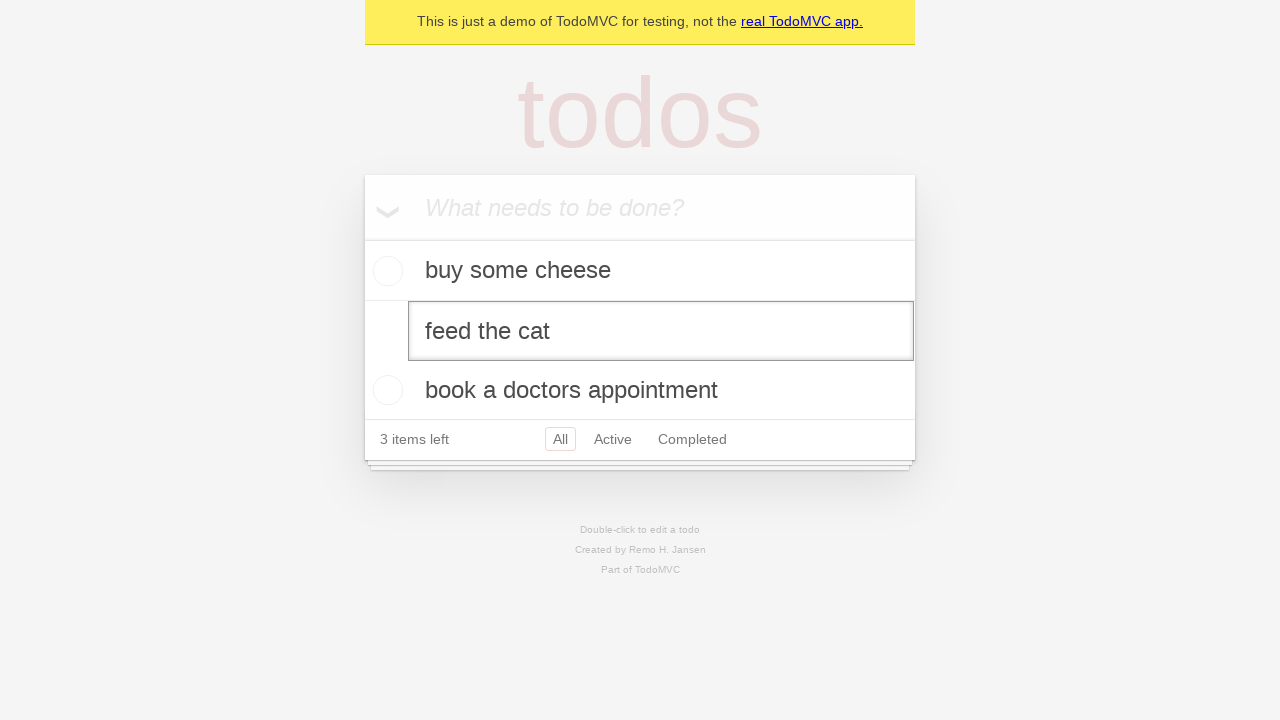

Filled edit field with 'buy some sausages' on internal:testid=[data-testid="todo-item"s] >> nth=1 >> internal:role=textbox[nam
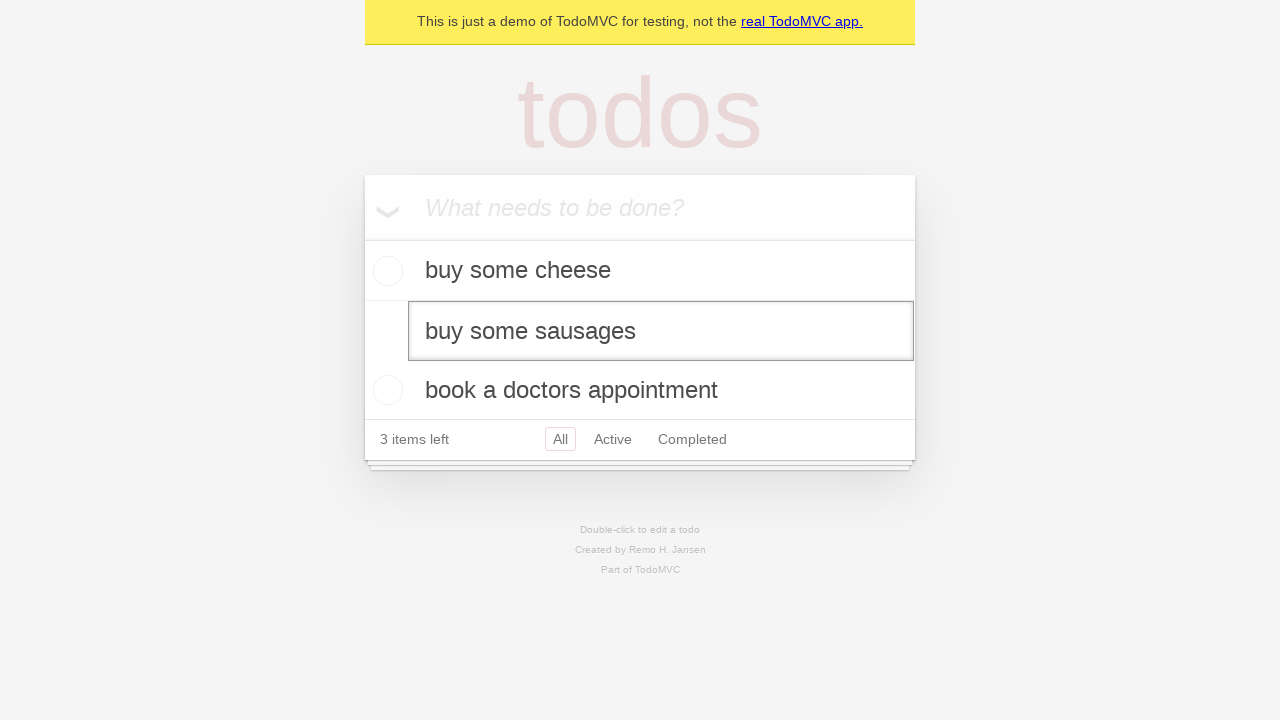

Pressed Escape to cancel edit on internal:testid=[data-testid="todo-item"s] >> nth=1 >> internal:role=textbox[nam
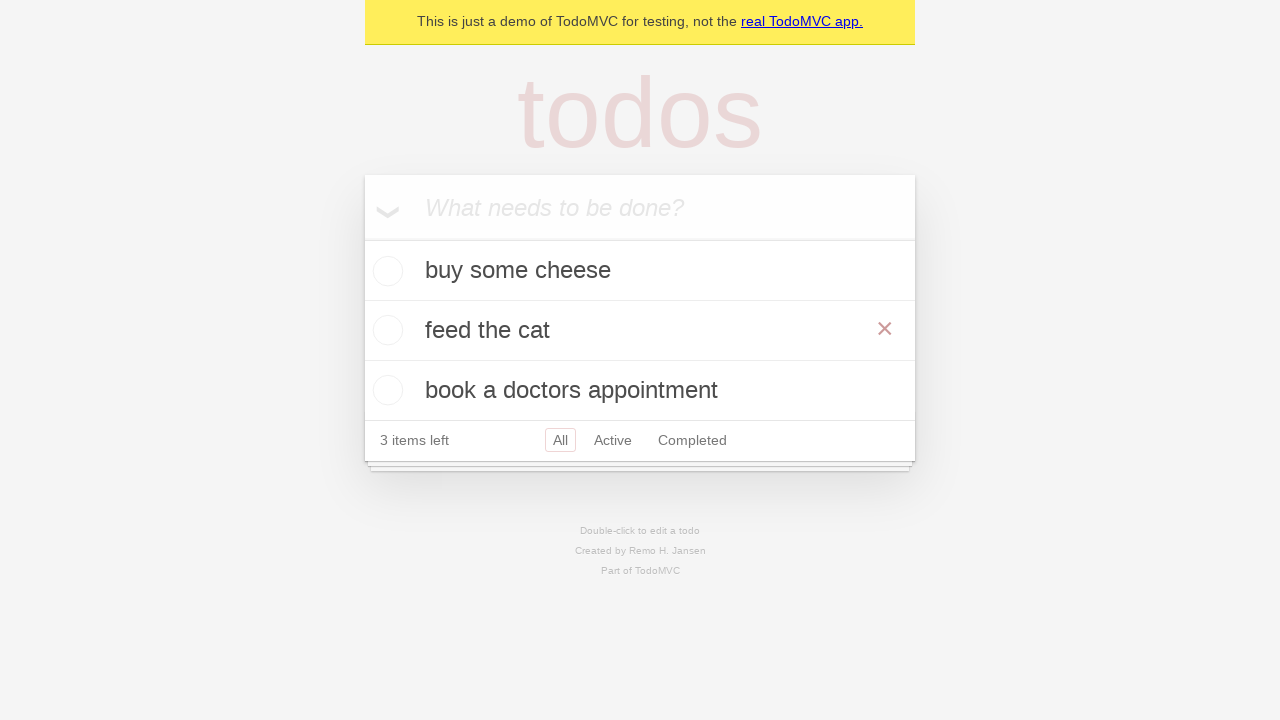

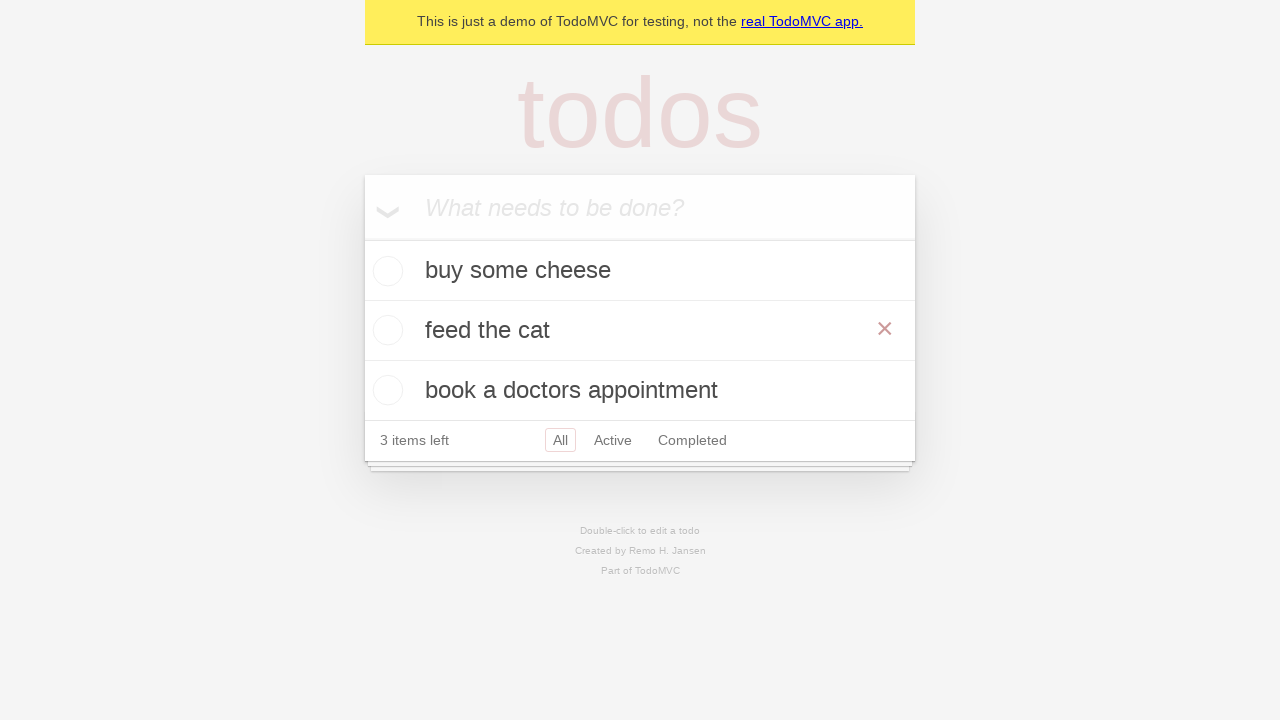